Tests the OFAC sanctions search functionality by entering a search term in the last name field, clicking the search button, and verifying that search results are displayed.

Starting URL: https://sanctionssearch.ofac.treas.gov

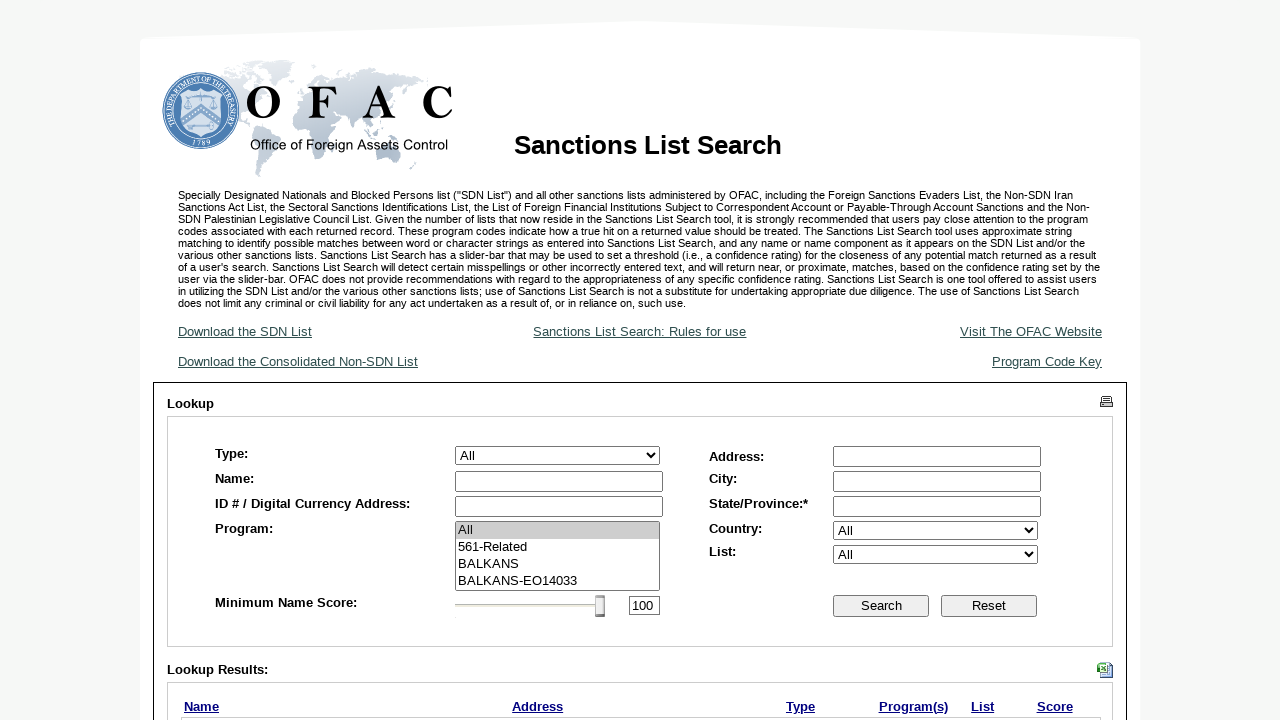

Filled last name search field with 'usa' on input[name='ctl00$MainContent$txtLastName']
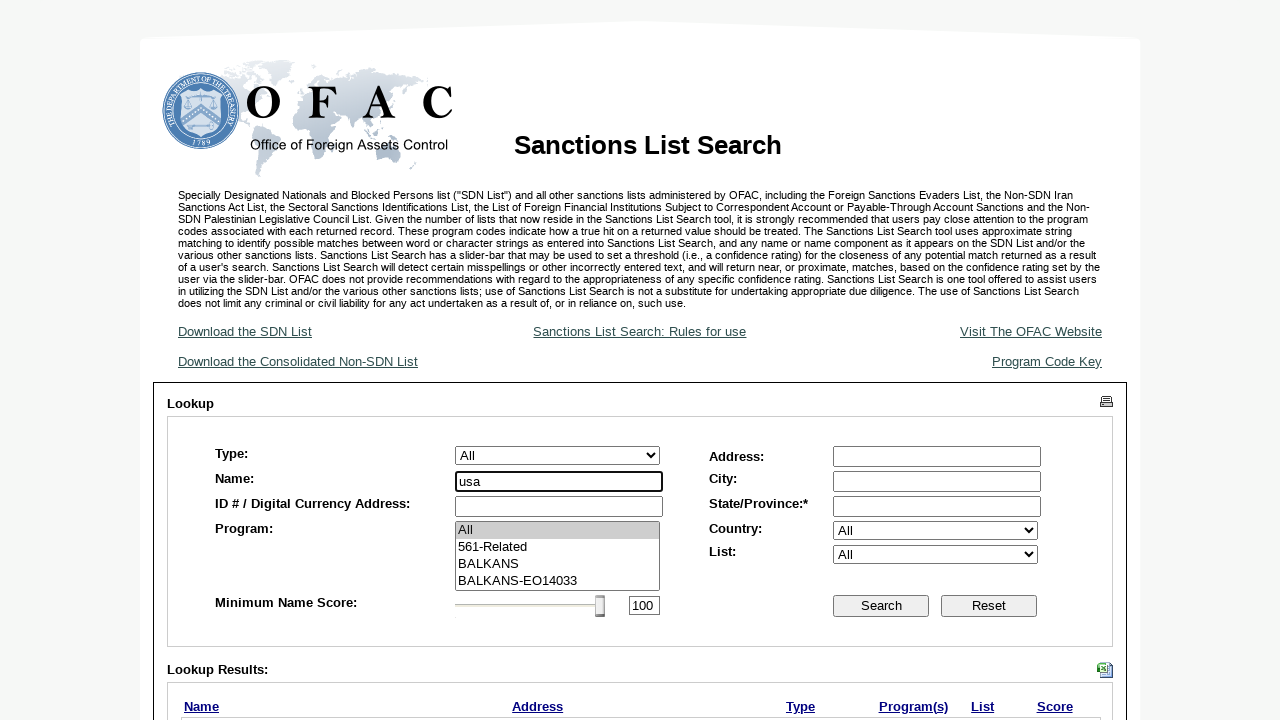

Clicked search button to initiate OFAC sanctions search at (881, 606) on input[name='ctl00$MainContent$btnSearch']
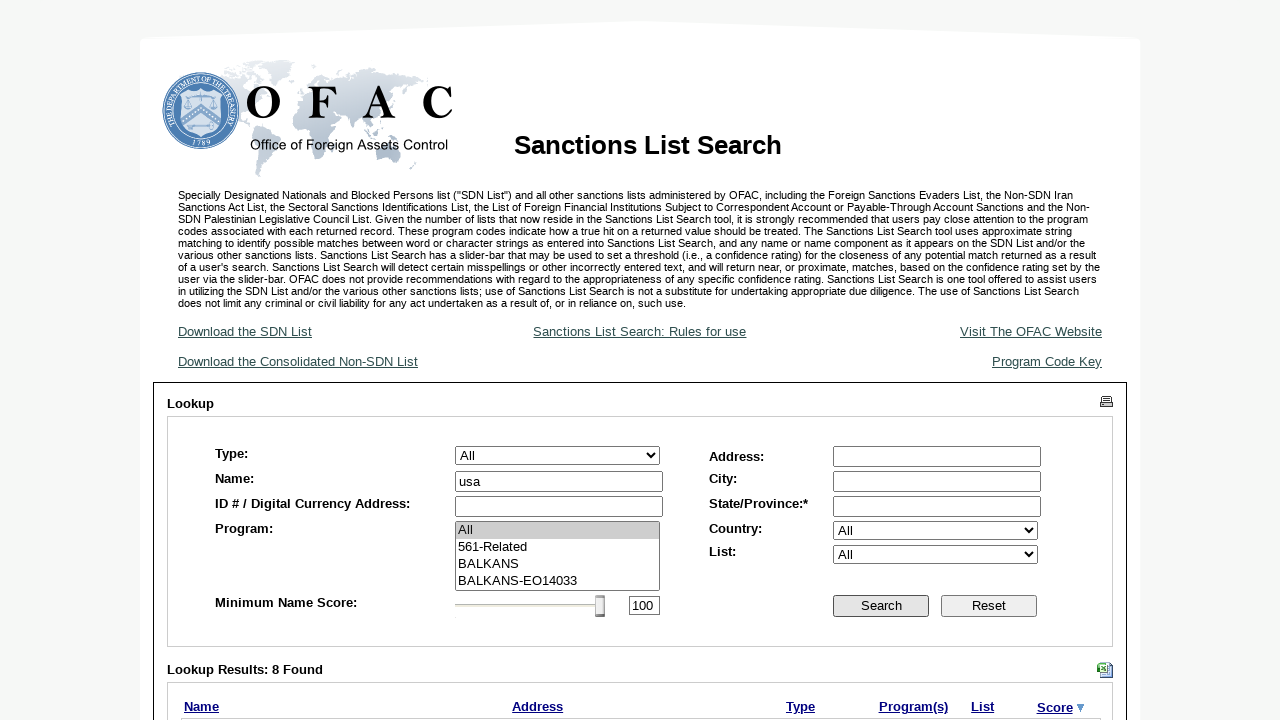

Search results header table appeared
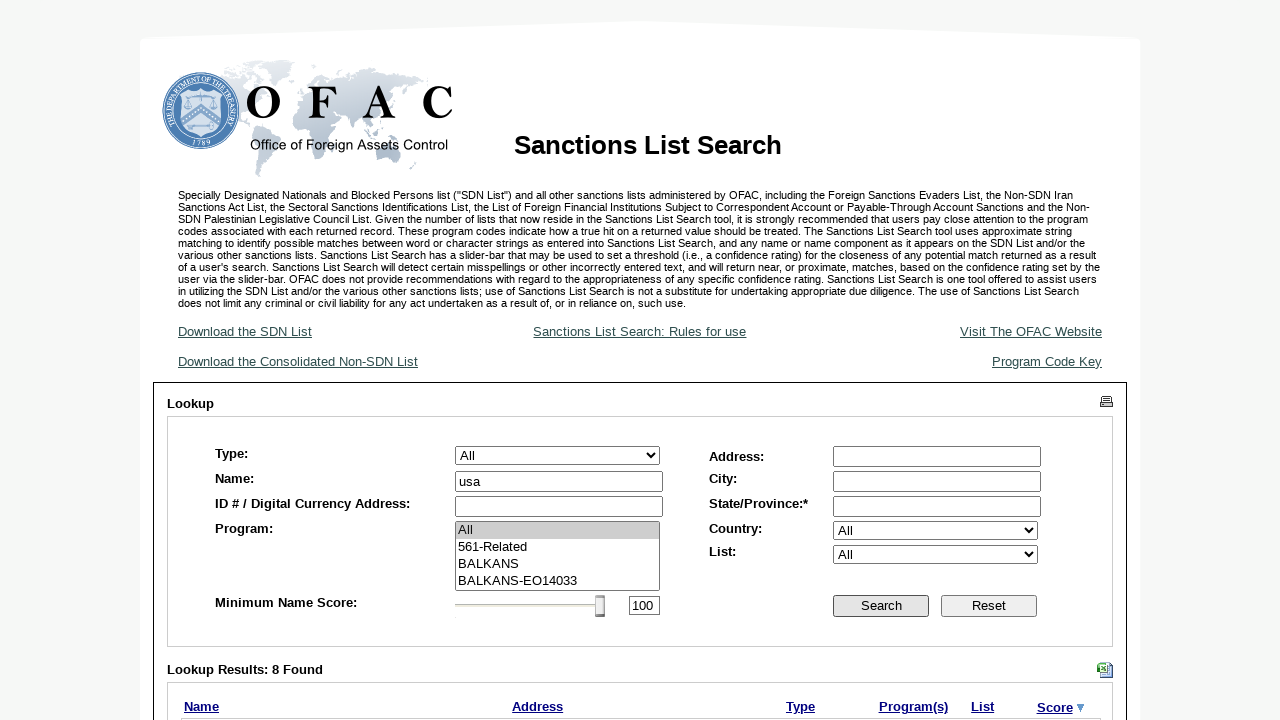

Search results table with data is now present and visible
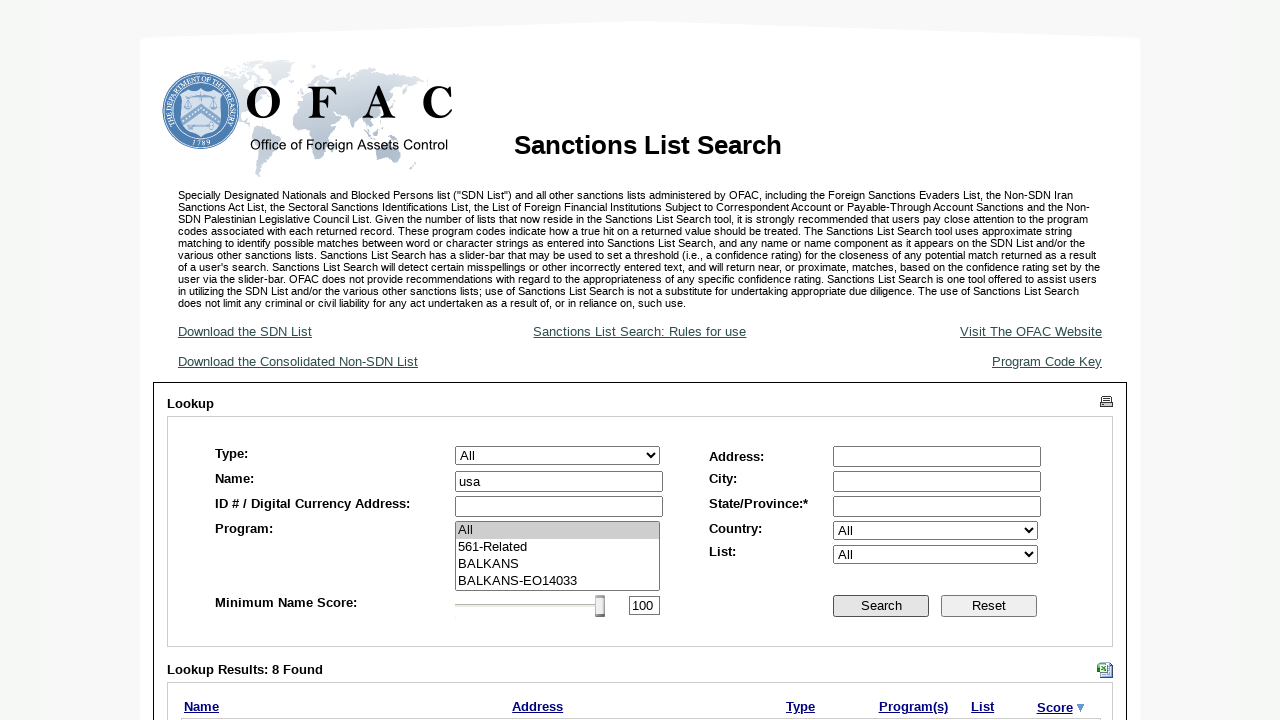

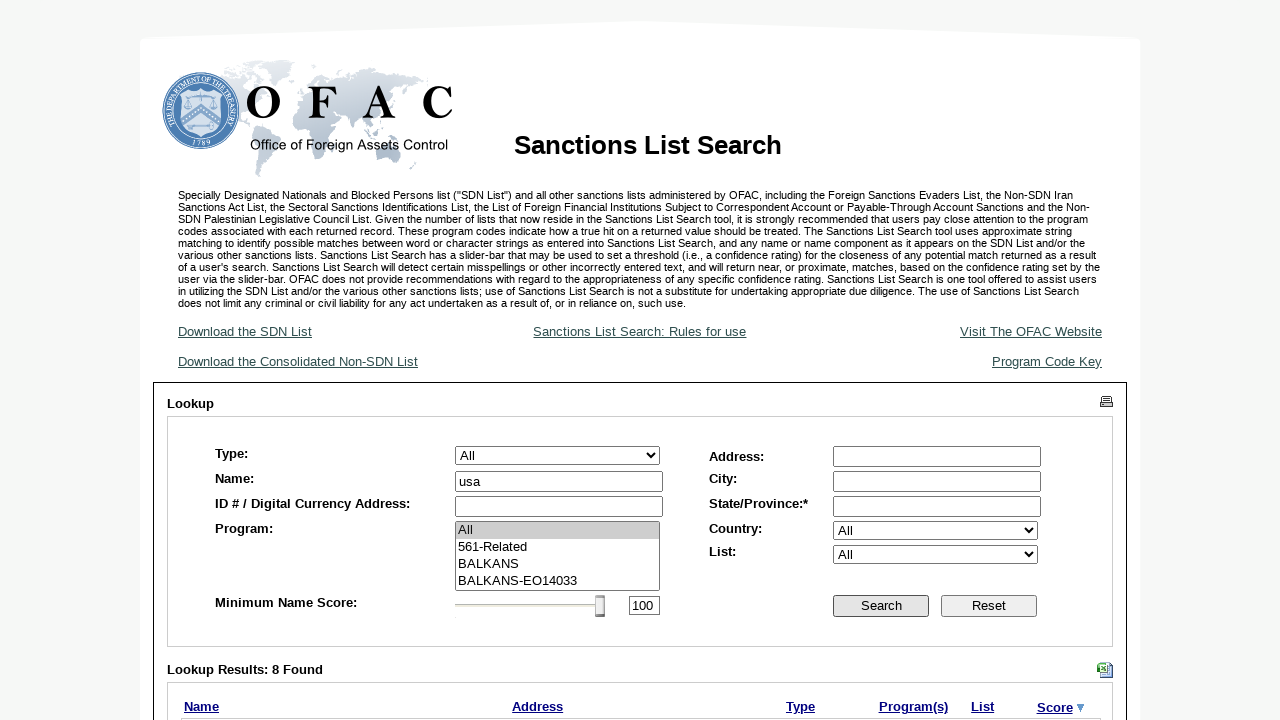